Tests selecting a radio button by clicking its label and verifies the selection

Starting URL: https://demoqa.com/radio-button

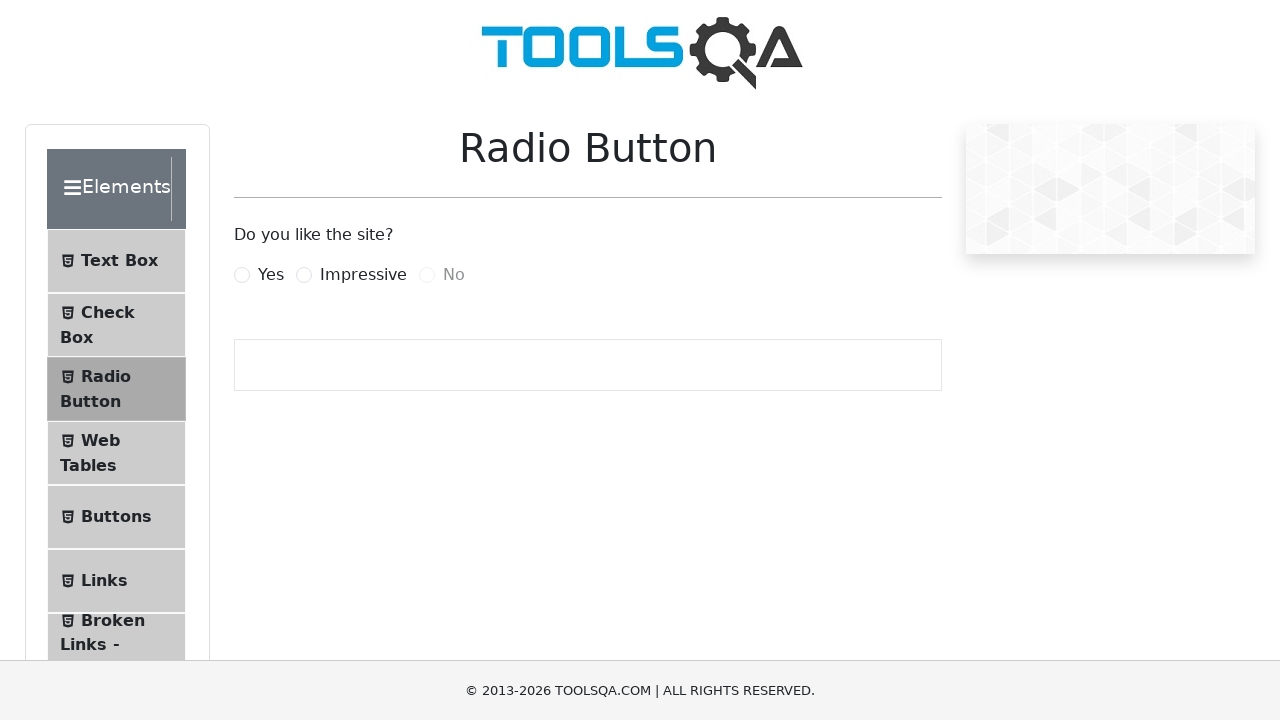

Clicked the label for the Impressive radio button at (363, 275) on label[for='impressiveRadio']
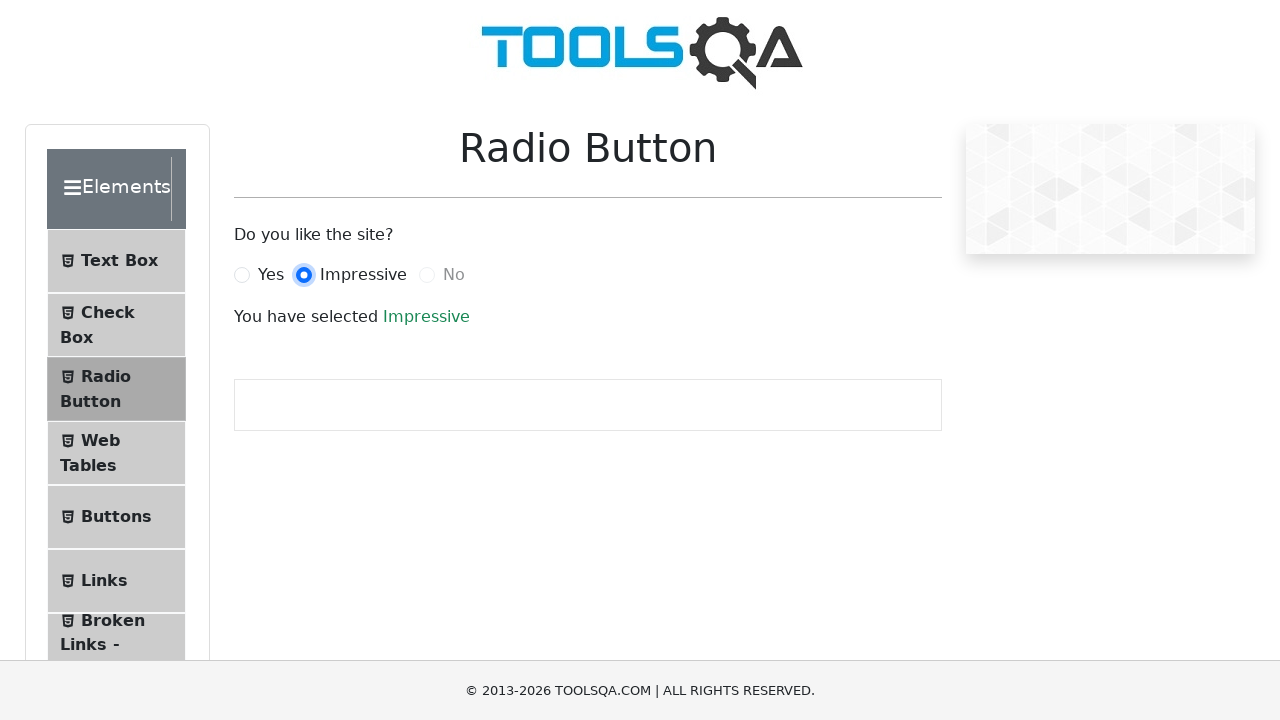

Verified the success message is displayed
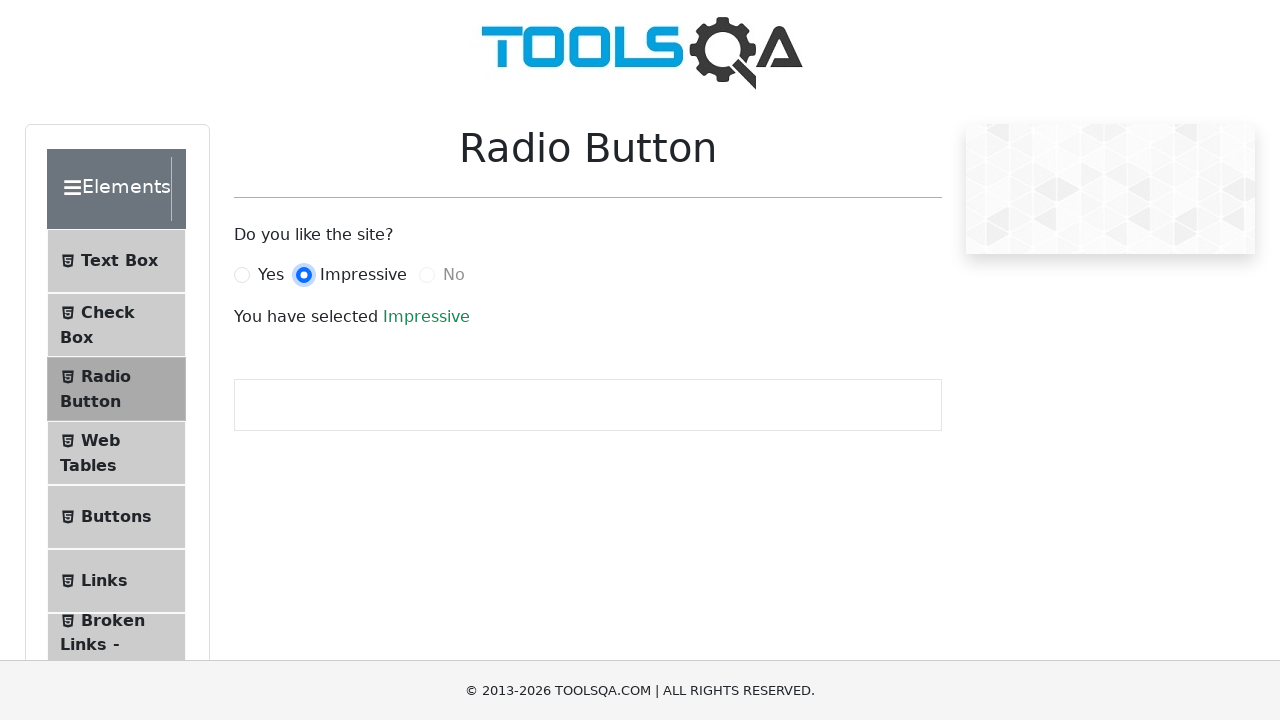

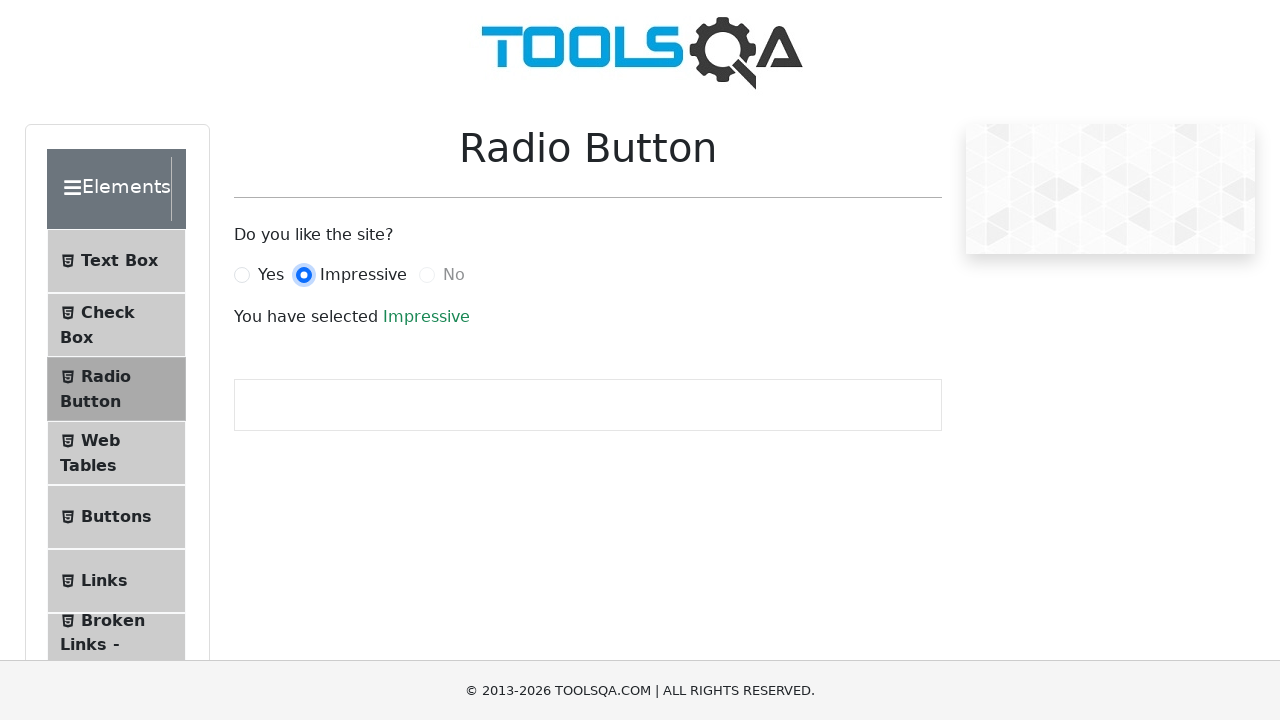